Tests that the page title does not contain "youtube" in lowercase

Starting URL: https://www.youtube.com

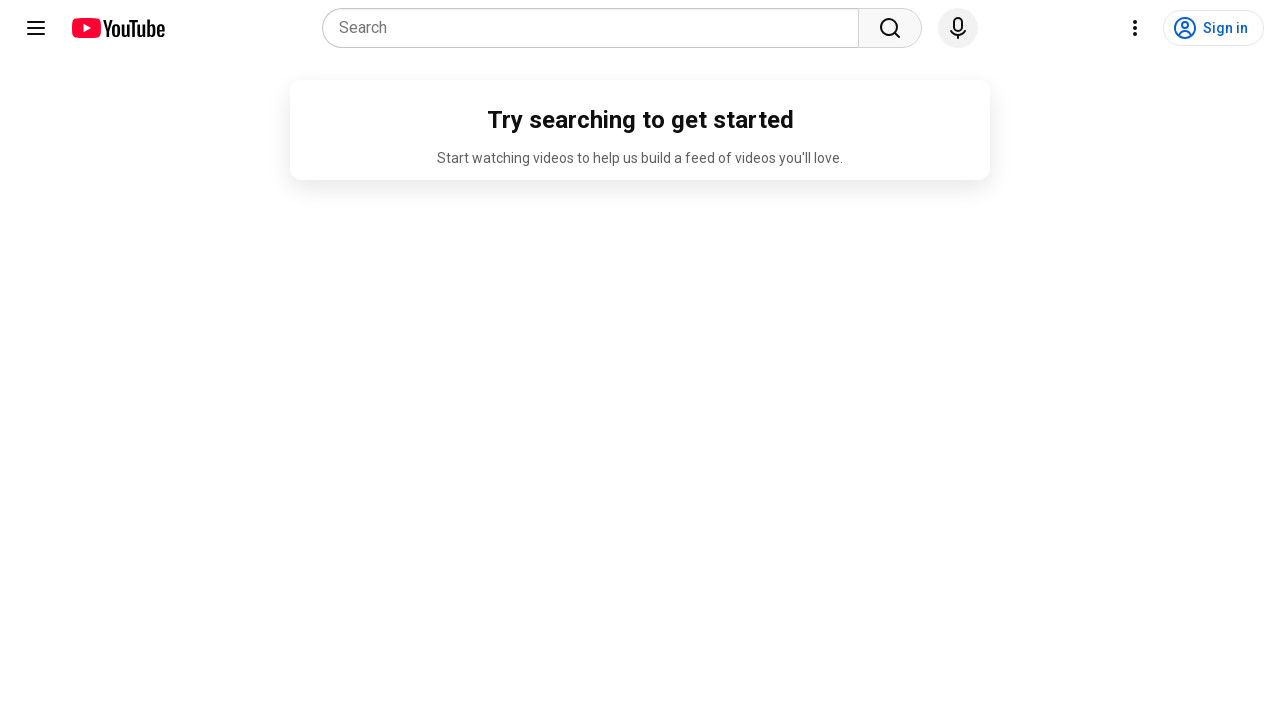

Navigated to https://www.youtube.com
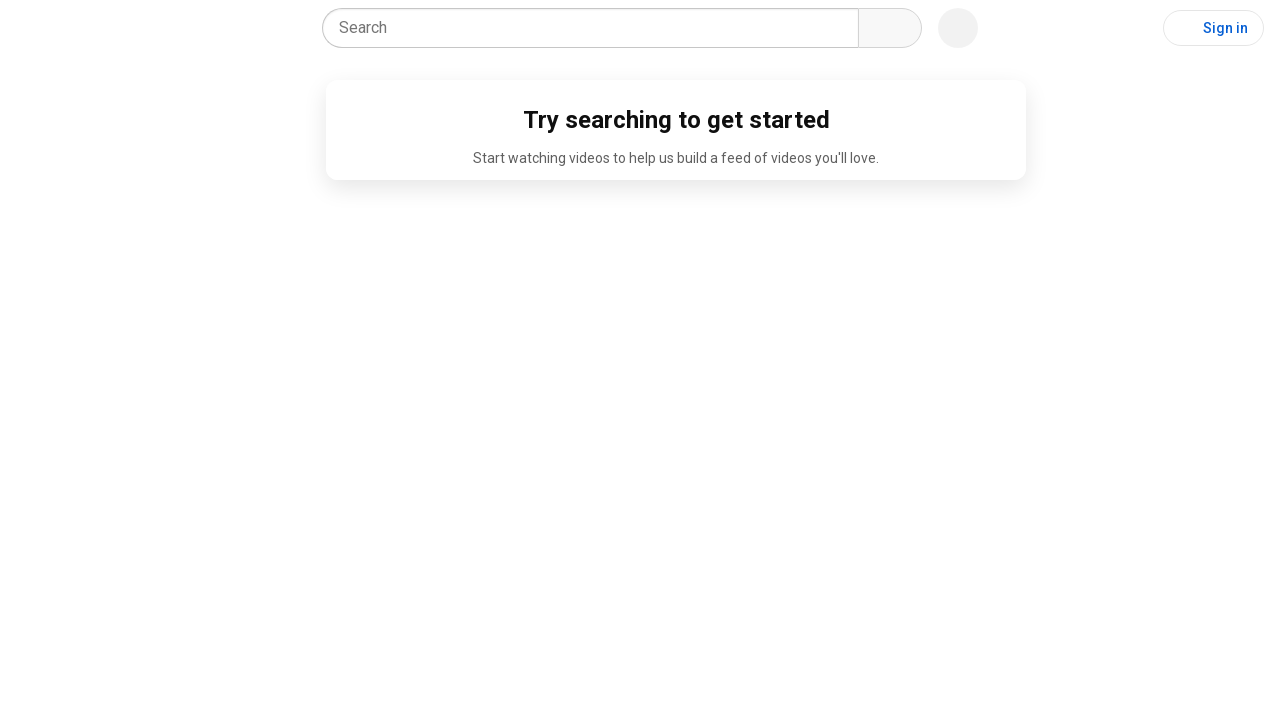

Verified that page title does not contain 'youtube' in lowercase
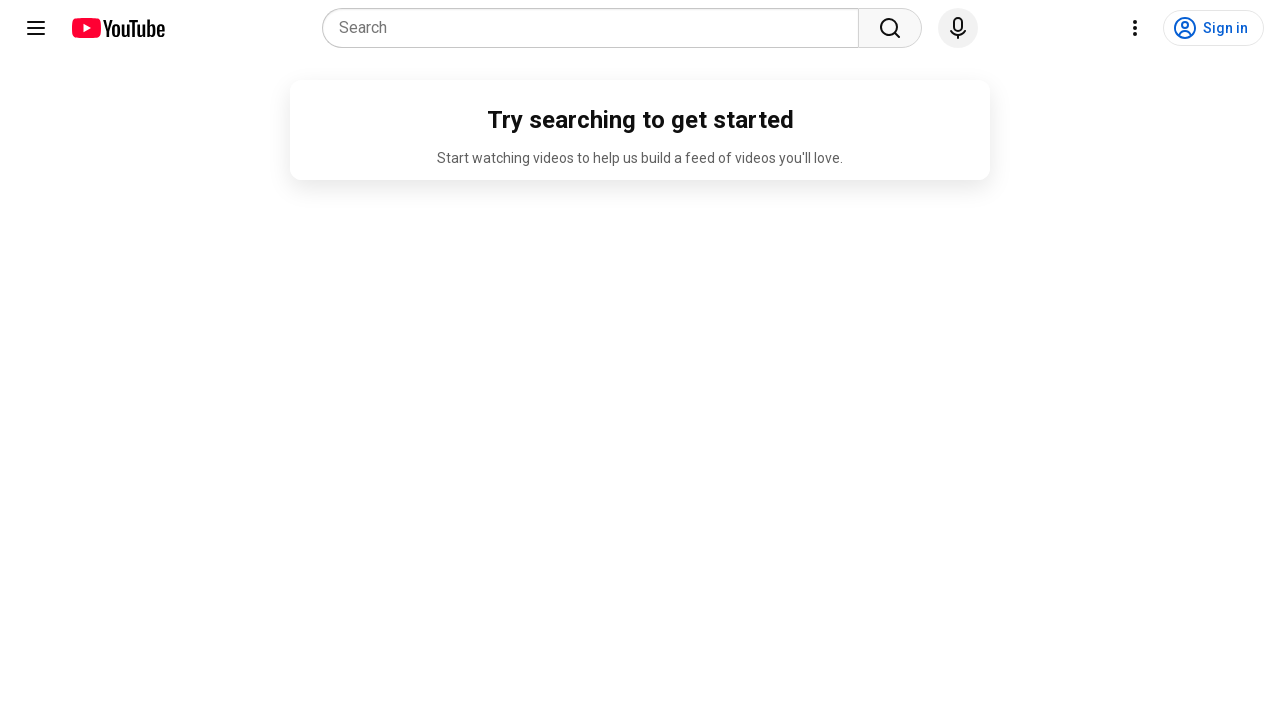

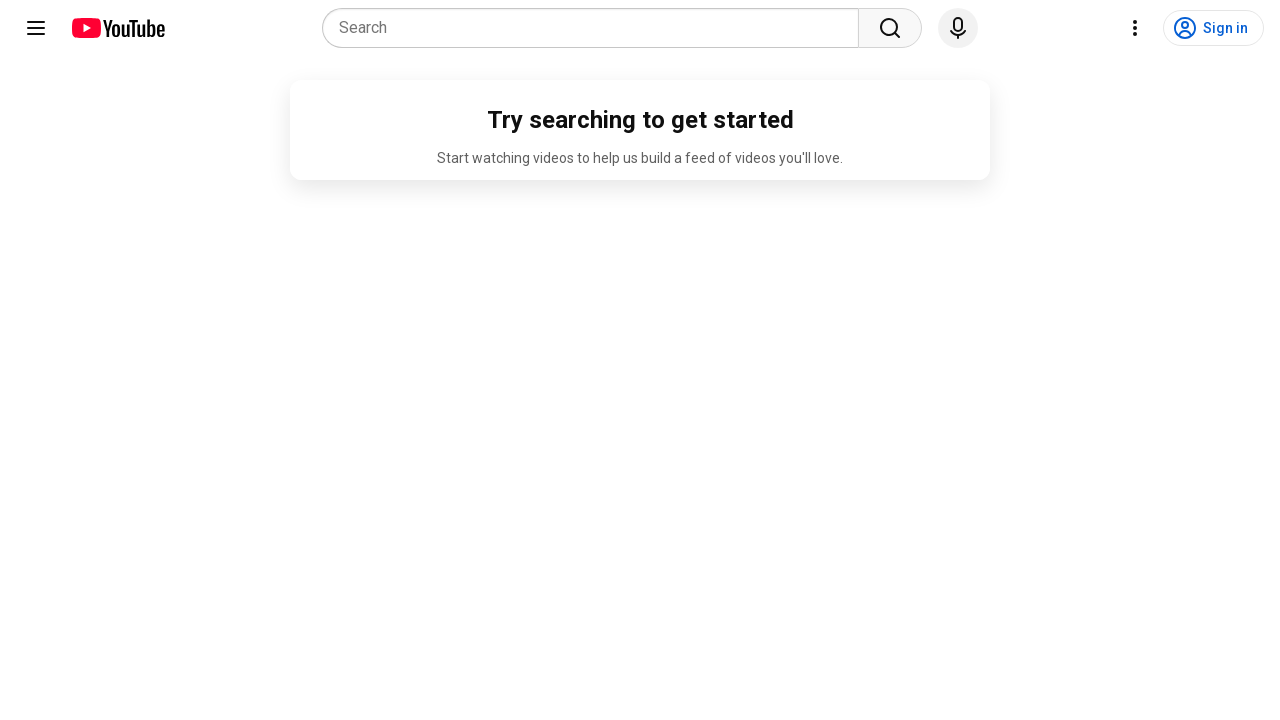